Navigates to Vivo subscription website to verify it loads successfully

Starting URL: https://assine.vivo.com.br

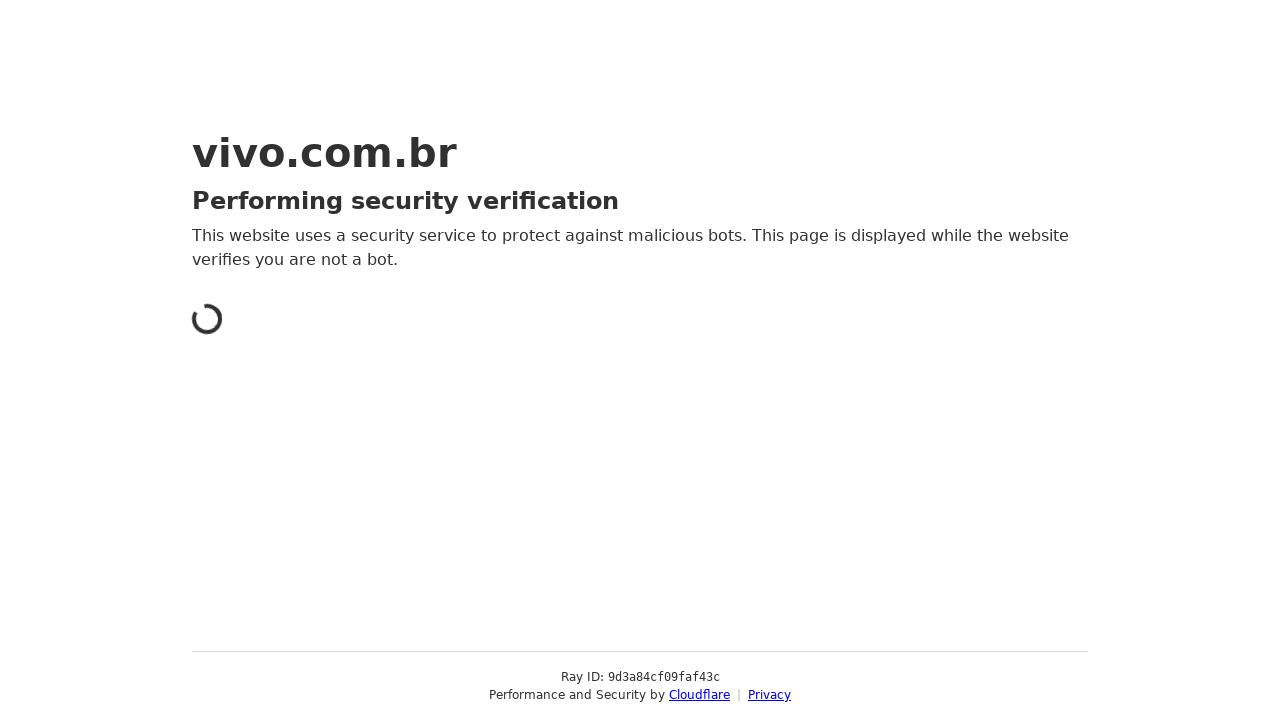

Waited for page to reach networkidle state on Vivo subscription website
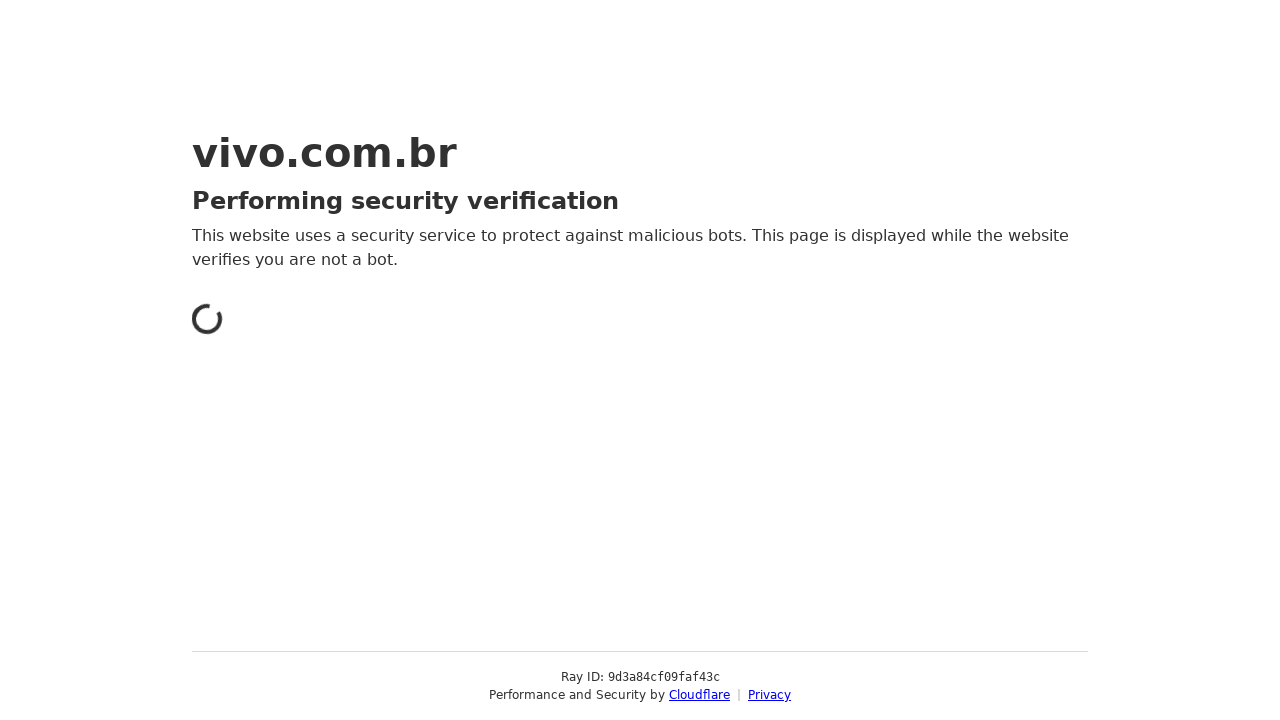

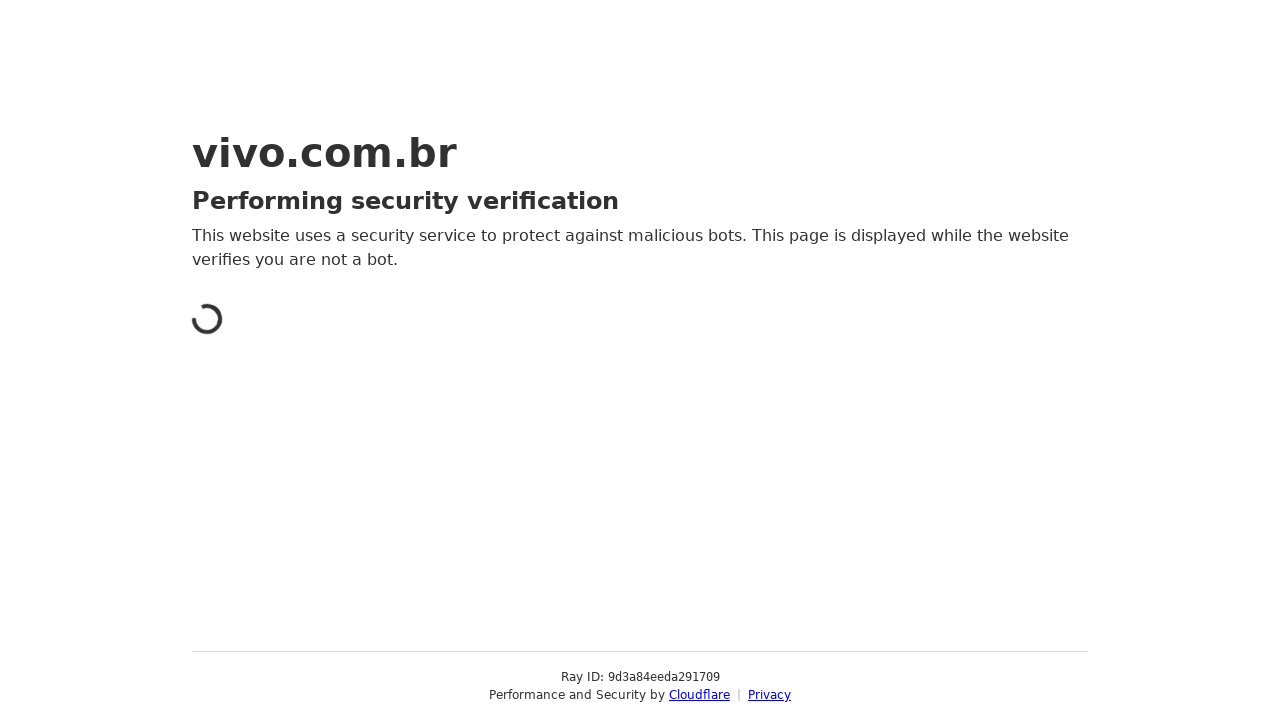